Tests adding todo items by filling the input field and pressing Enter, then verifying items appear in the list

Starting URL: https://demo.playwright.dev/todomvc

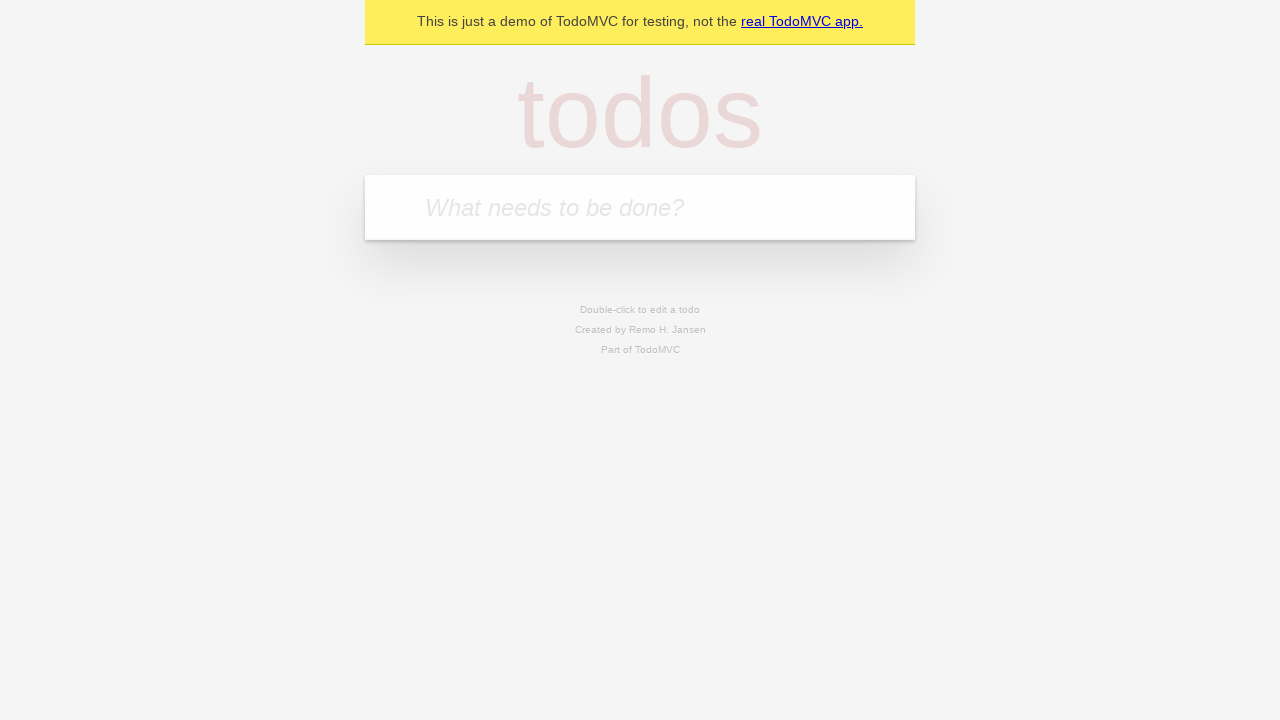

Filled todo input field with 'buy some cheese' on internal:attr=[placeholder="What needs to be done?"i]
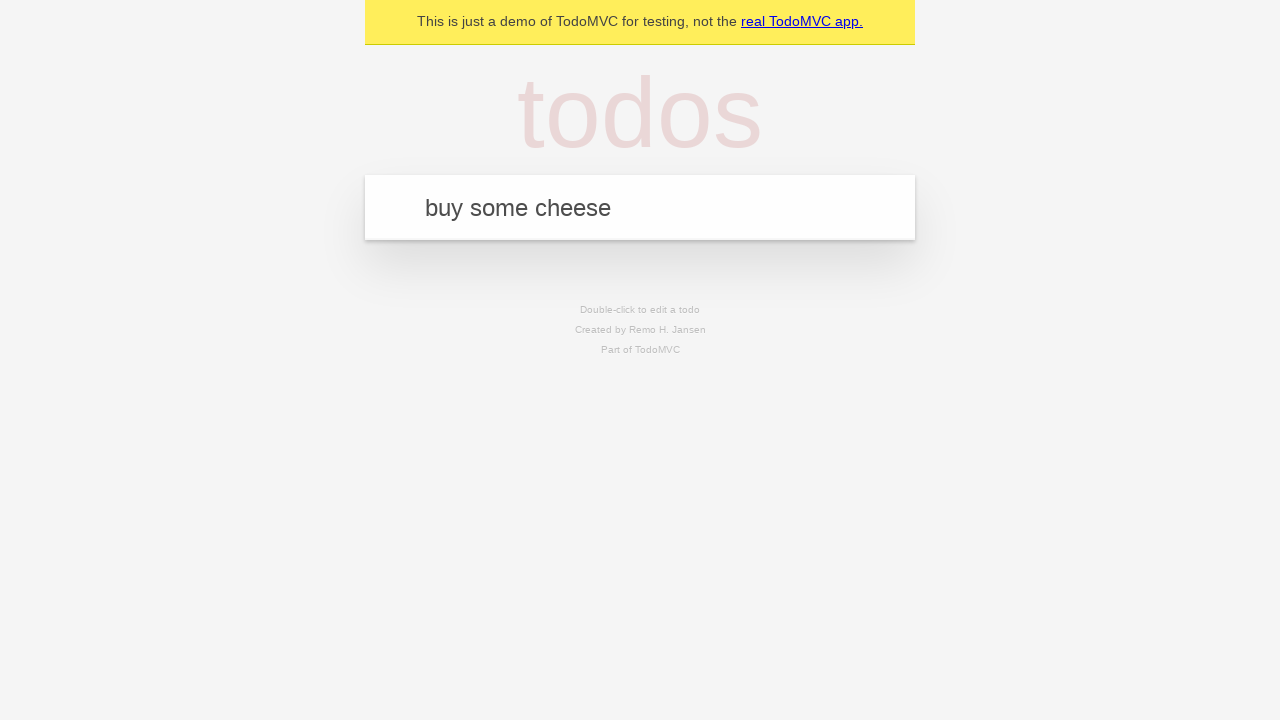

Pressed Enter to add first todo item on internal:attr=[placeholder="What needs to be done?"i]
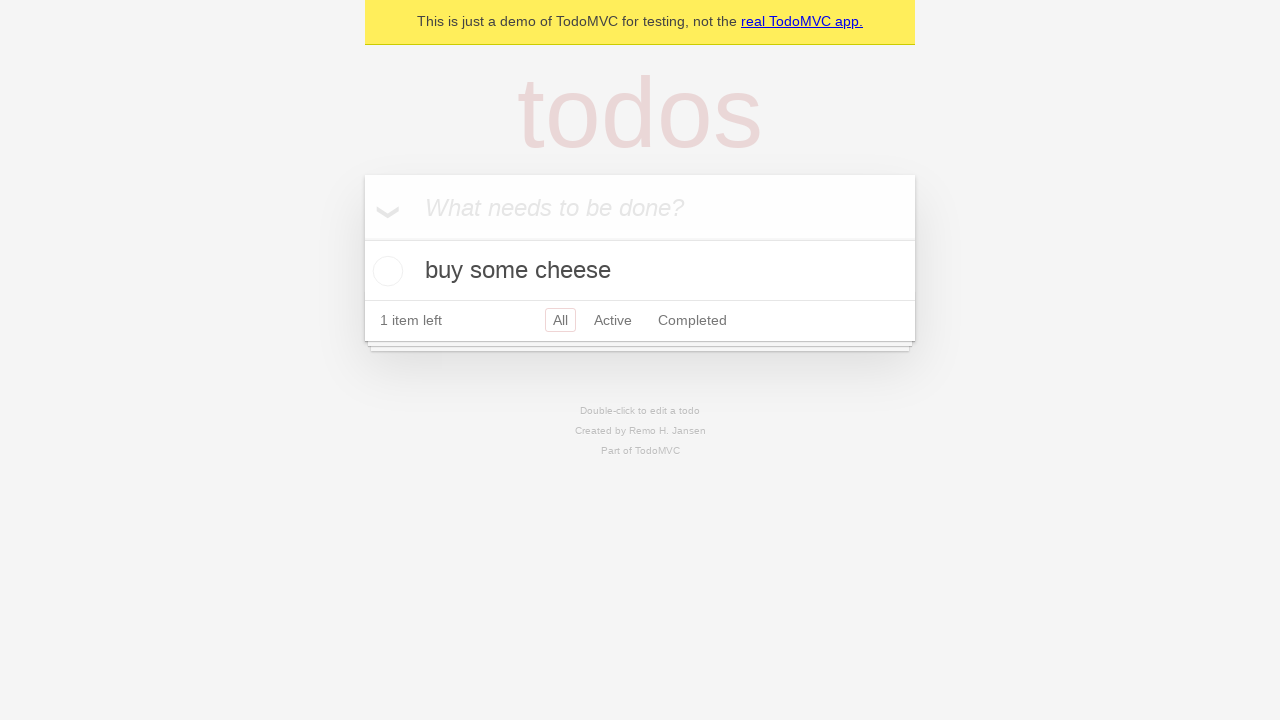

First todo item appeared in the list
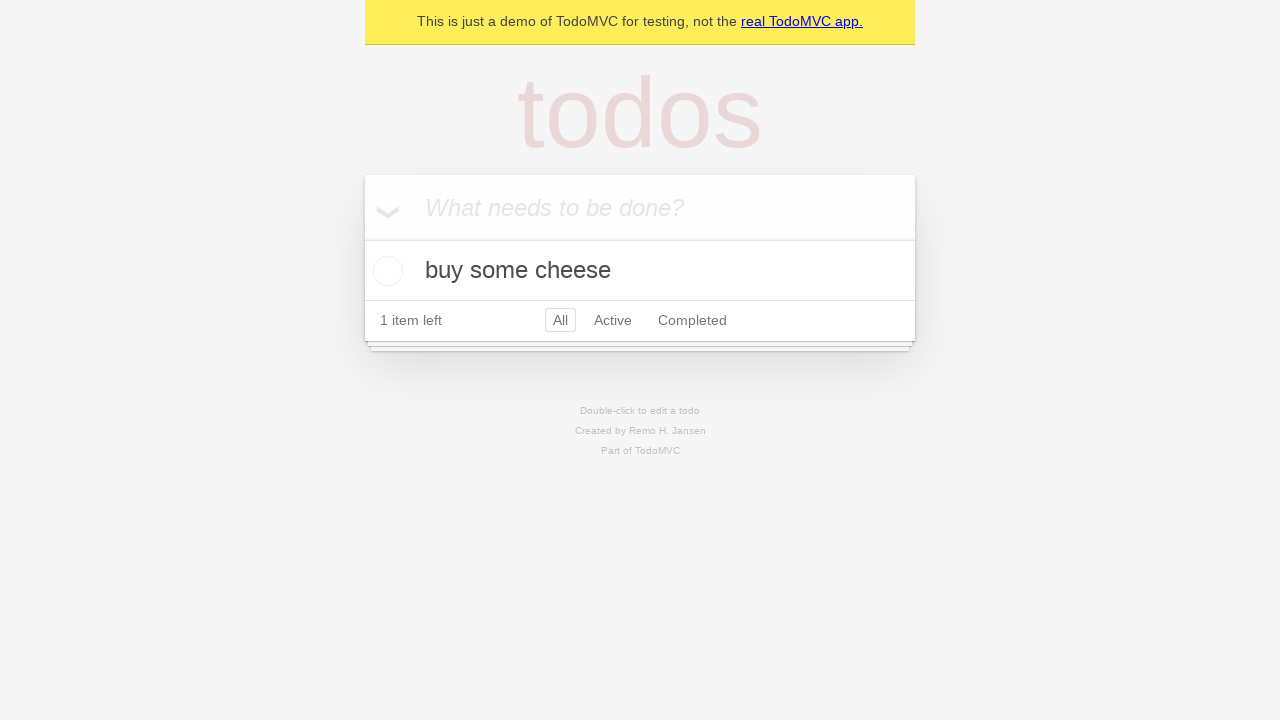

Filled todo input field with 'feed the cat' on internal:attr=[placeholder="What needs to be done?"i]
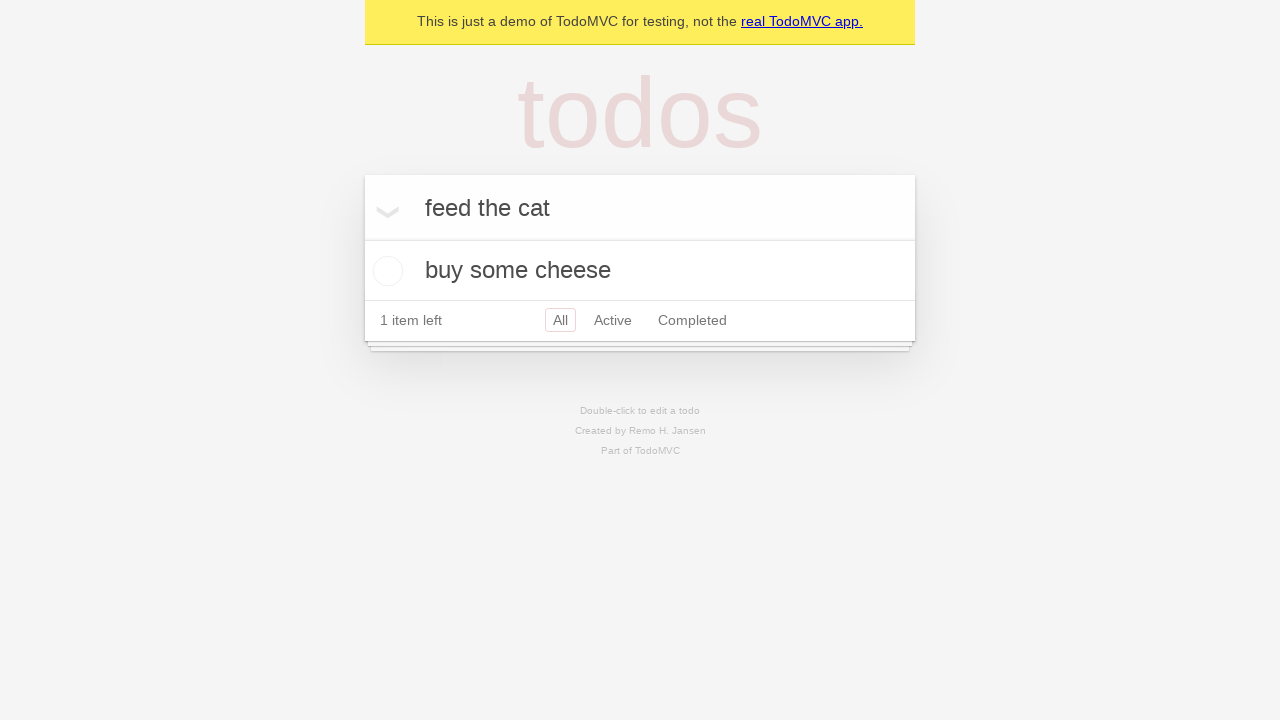

Pressed Enter to add second todo item on internal:attr=[placeholder="What needs to be done?"i]
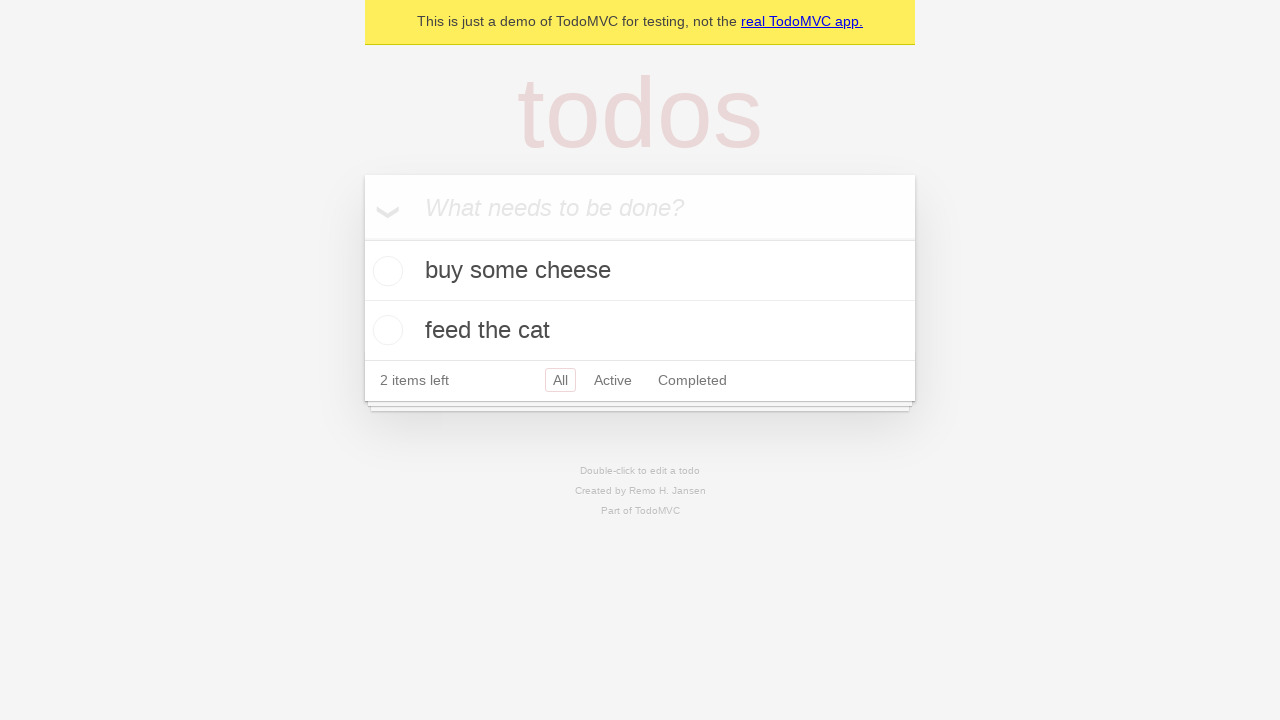

Both todo items are visible in the list
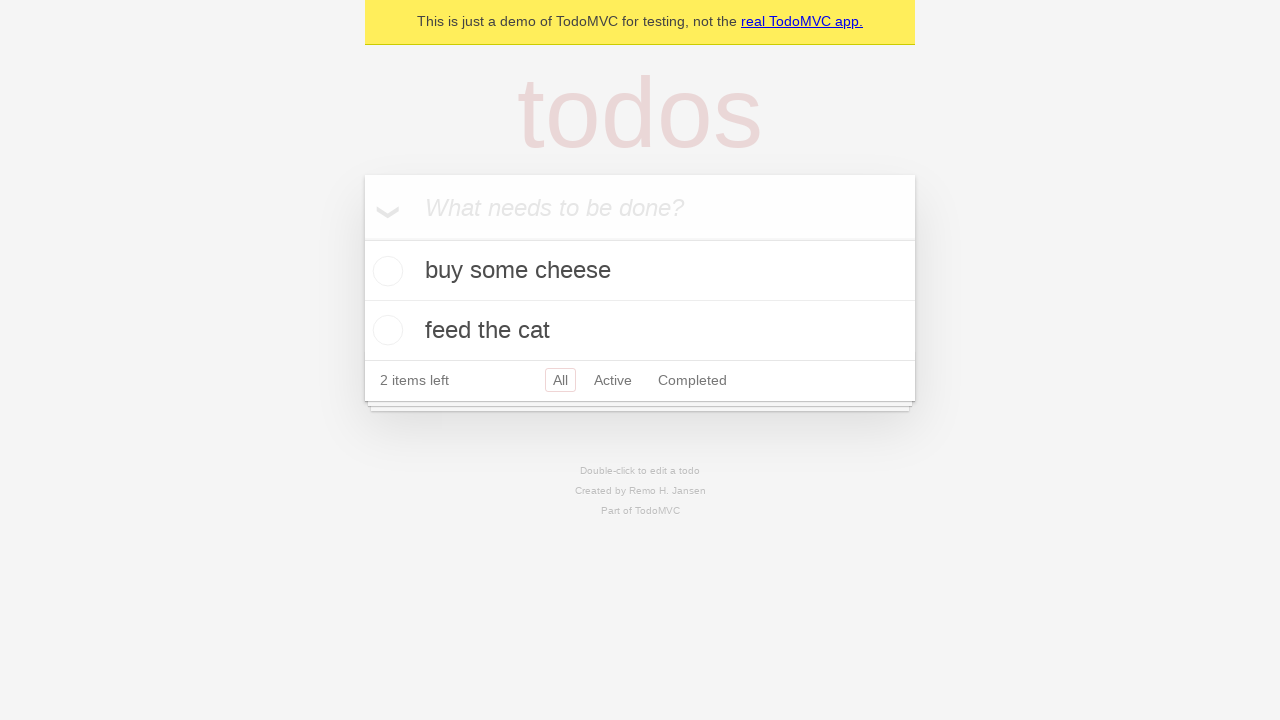

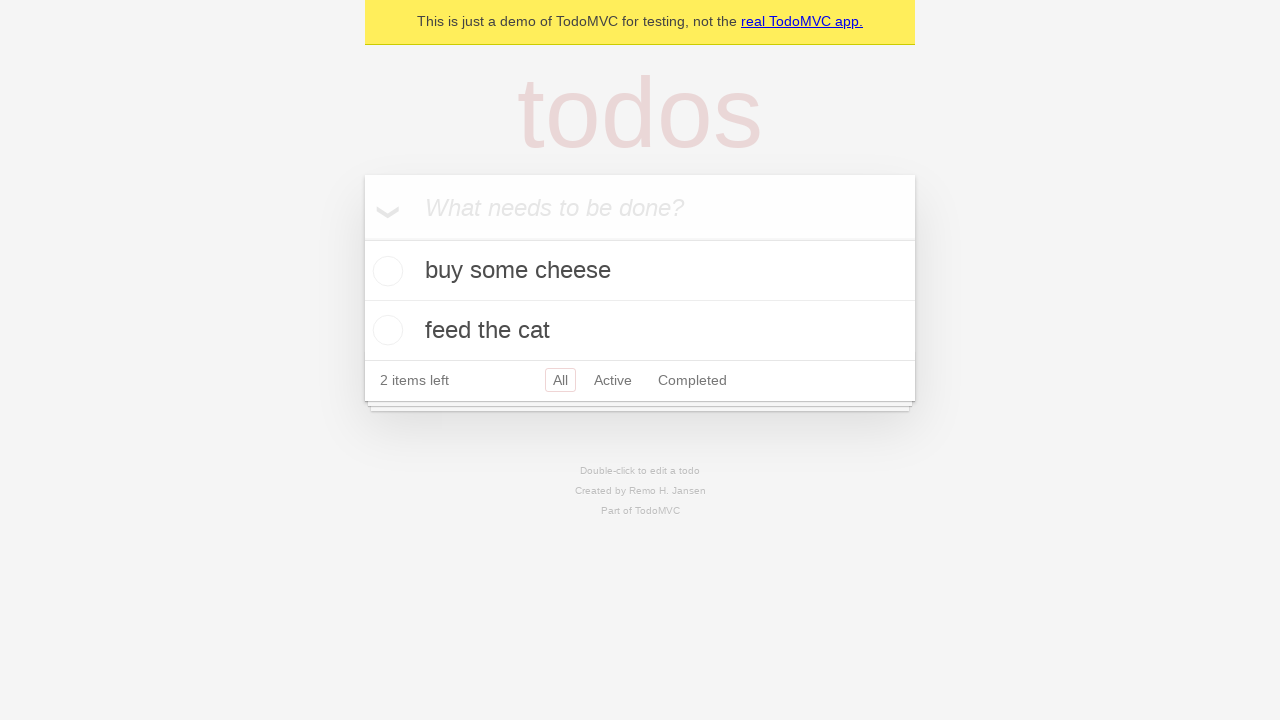